Tests a progress bar functionality by clicking start, waiting for it to reach 75%, clicking stop, and verifying the result shows 0 (indicating accurate stopping).

Starting URL: http://uitestingplayground.com/progressbar

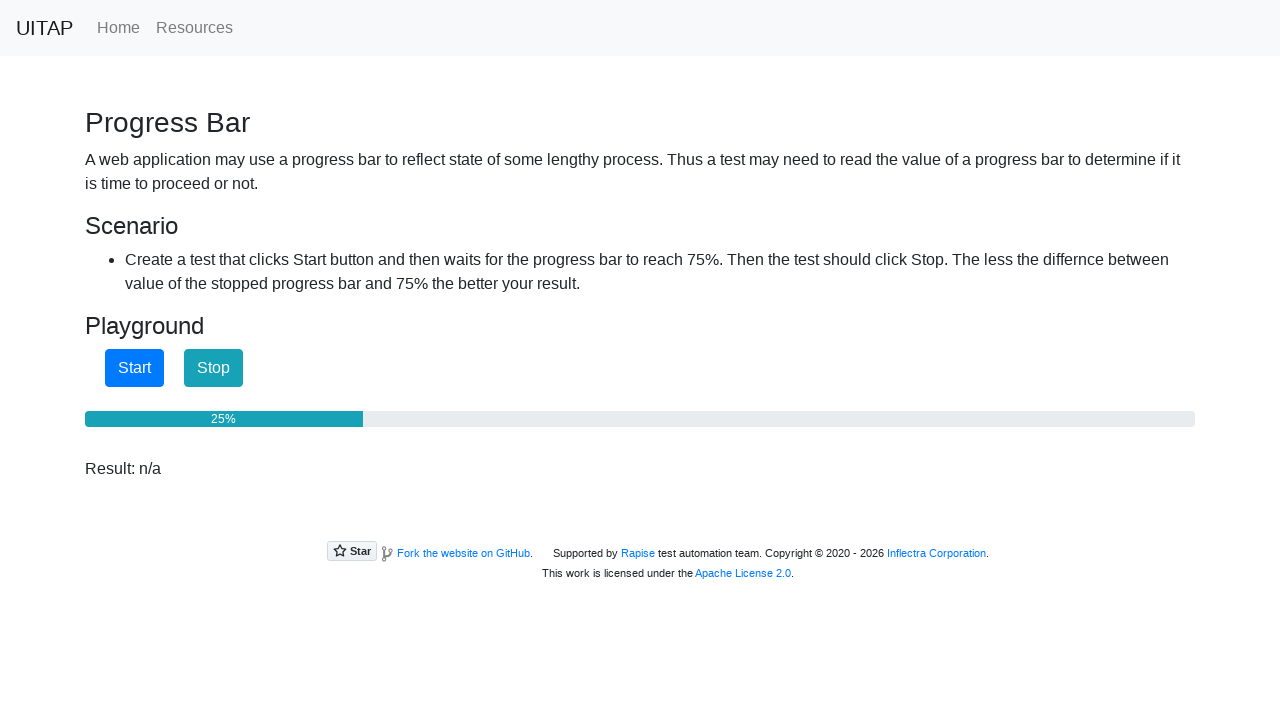

Waited for result element to be visible
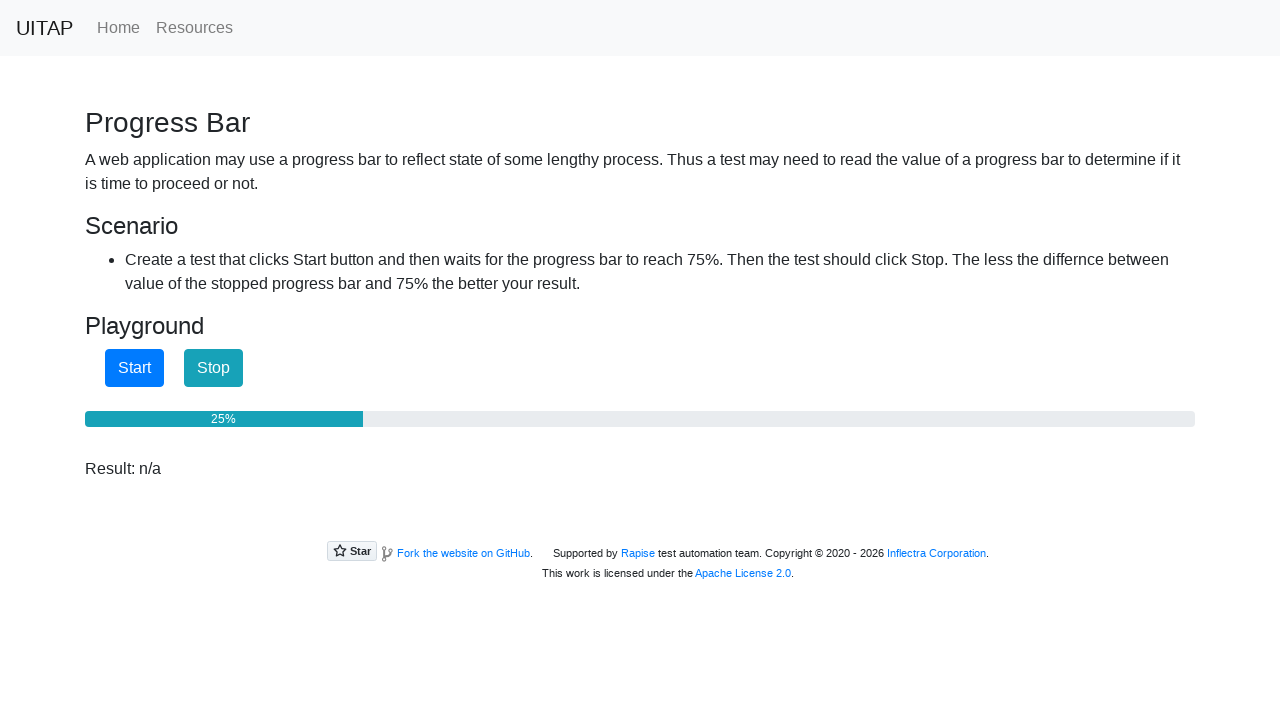

Clicked start button to begin progress bar at (134, 368) on #startButton
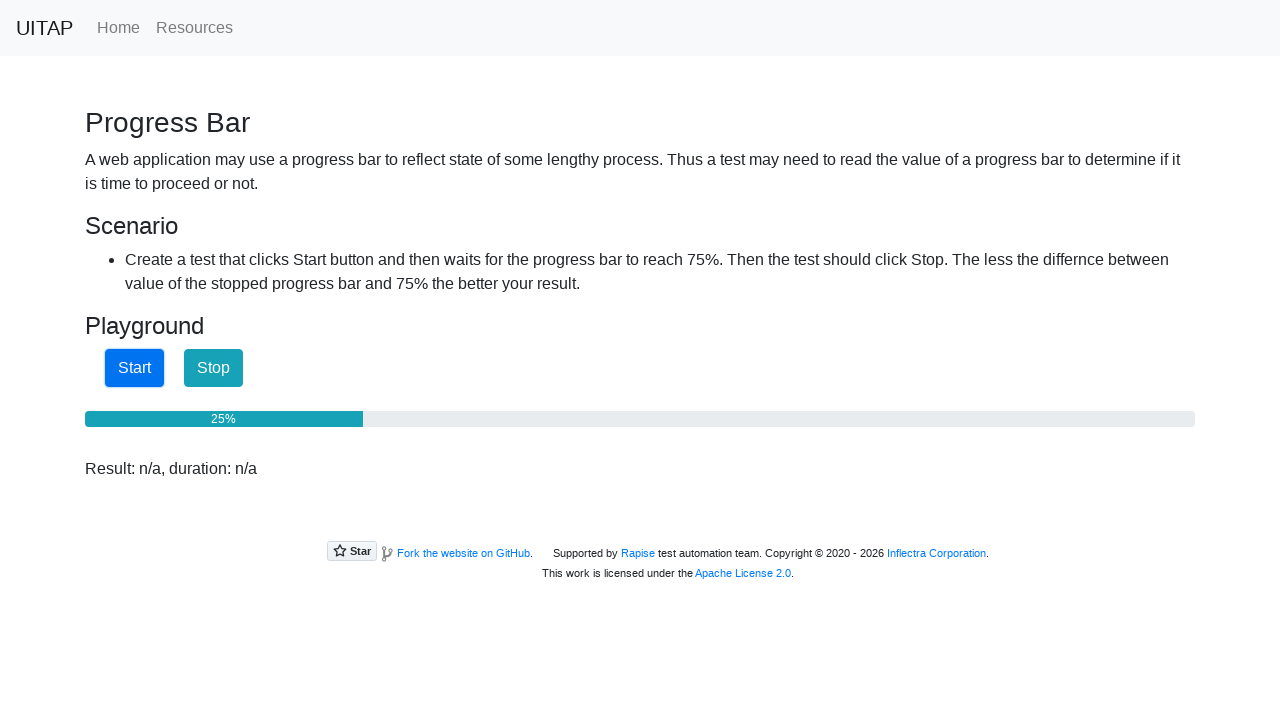

Progress bar reached 75% (current value: 75)
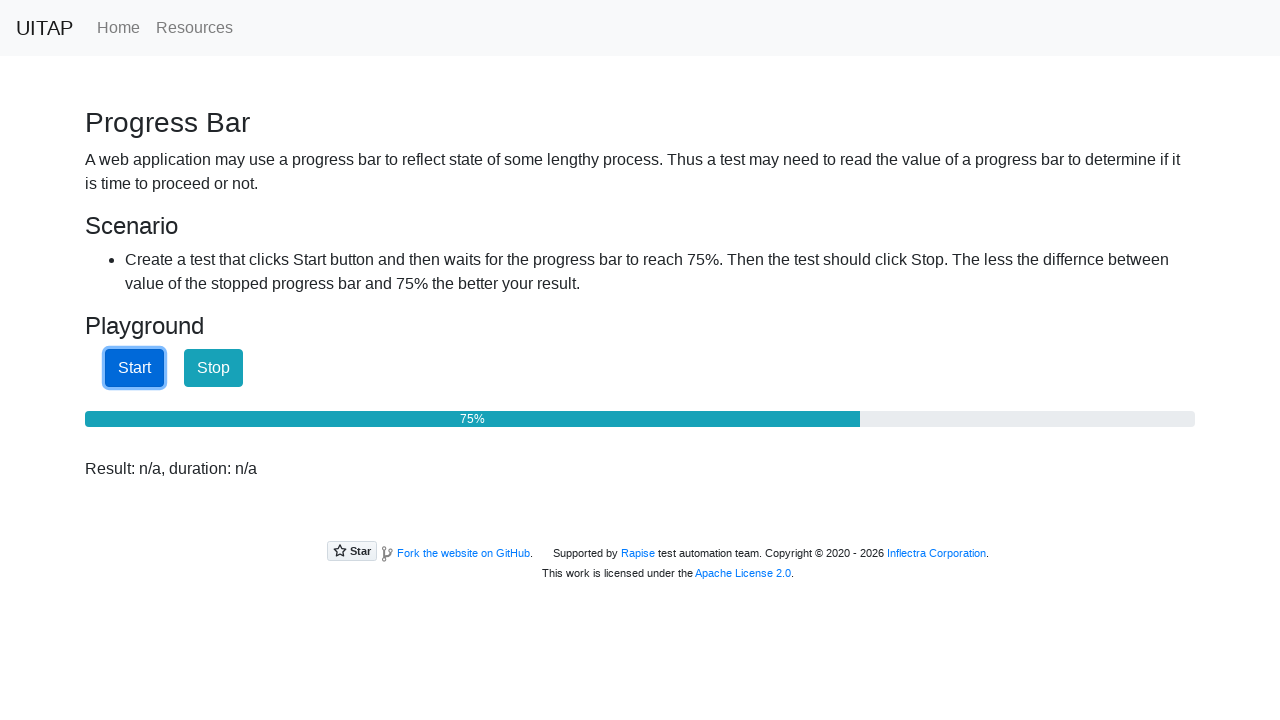

Clicked stop button to halt progress bar at 75% at (214, 368) on #stopButton
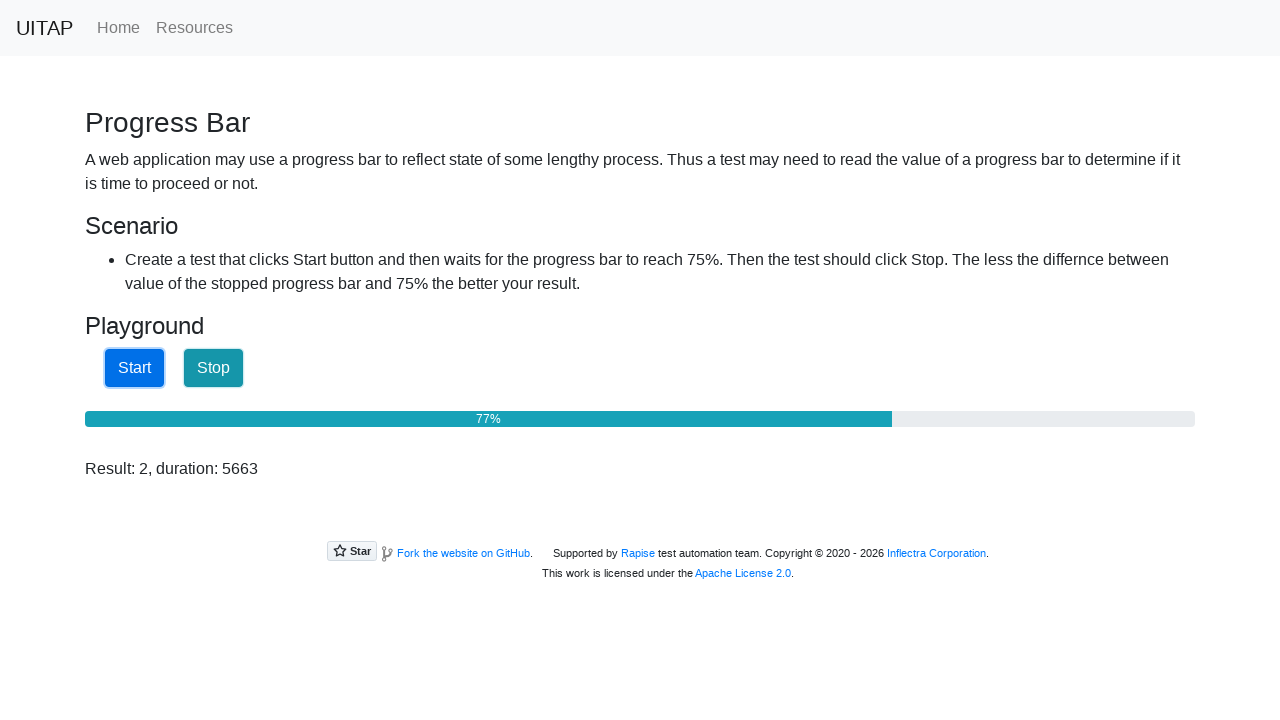

Waited for result element to update after stopping progress bar
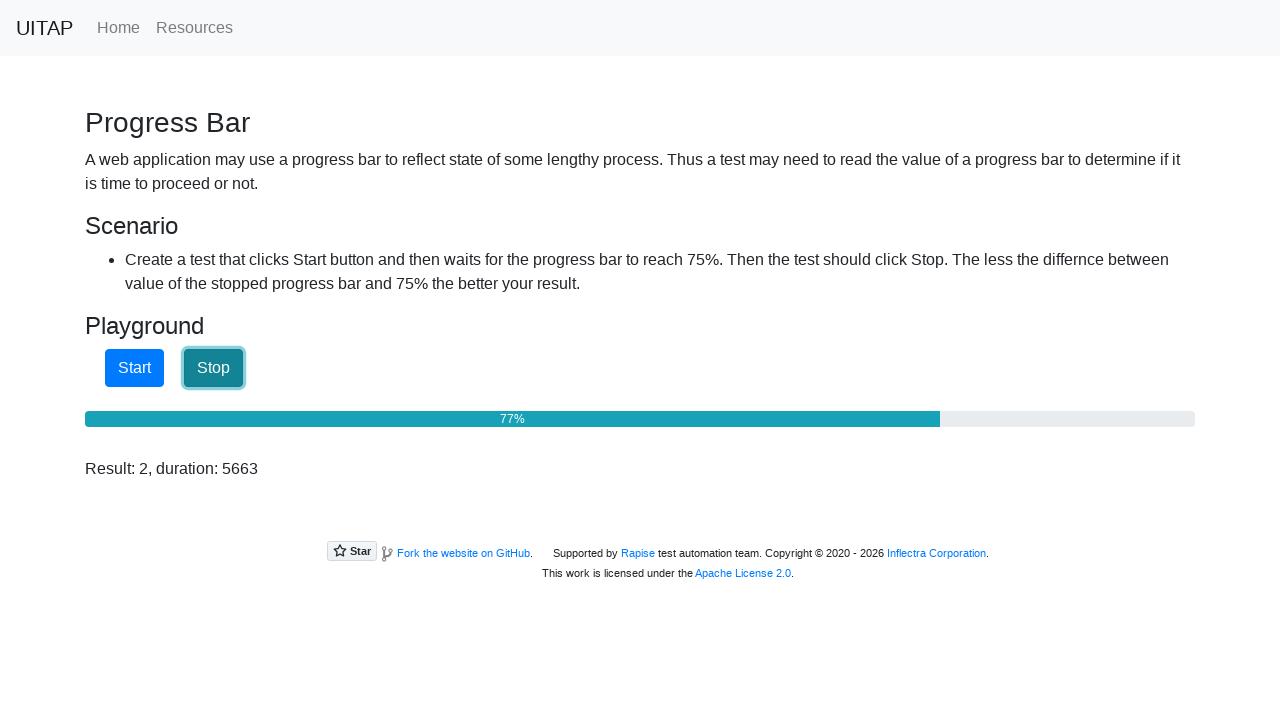

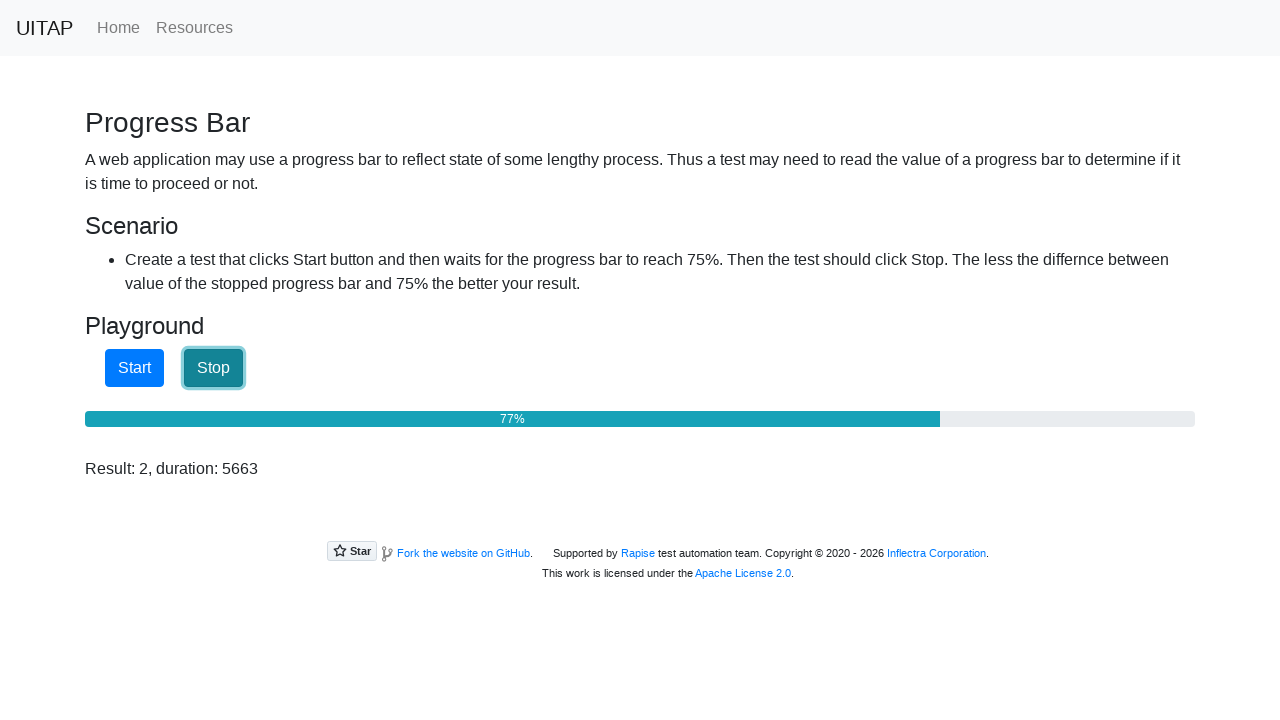